Tests that entering a 4-digit zip code displays an error message

Starting URL: https://www.sharelane.com/cgi-bin/register.py

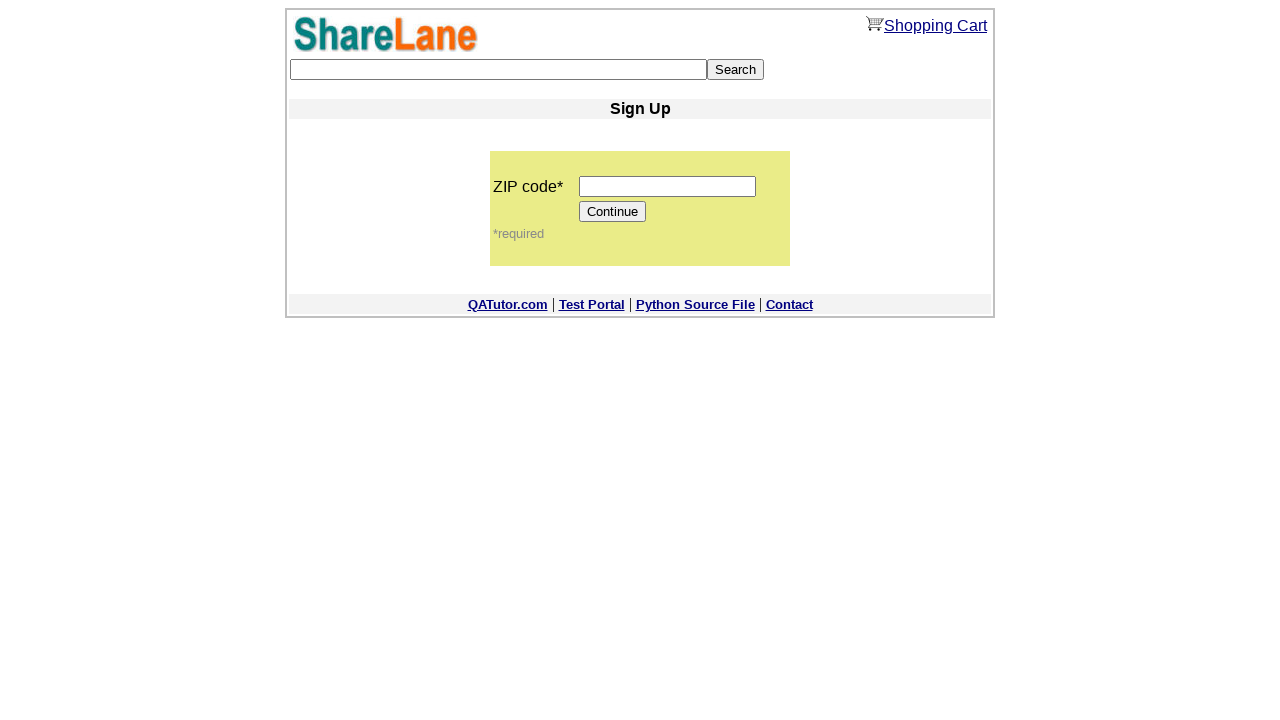

Navigated to ShareLane registration page
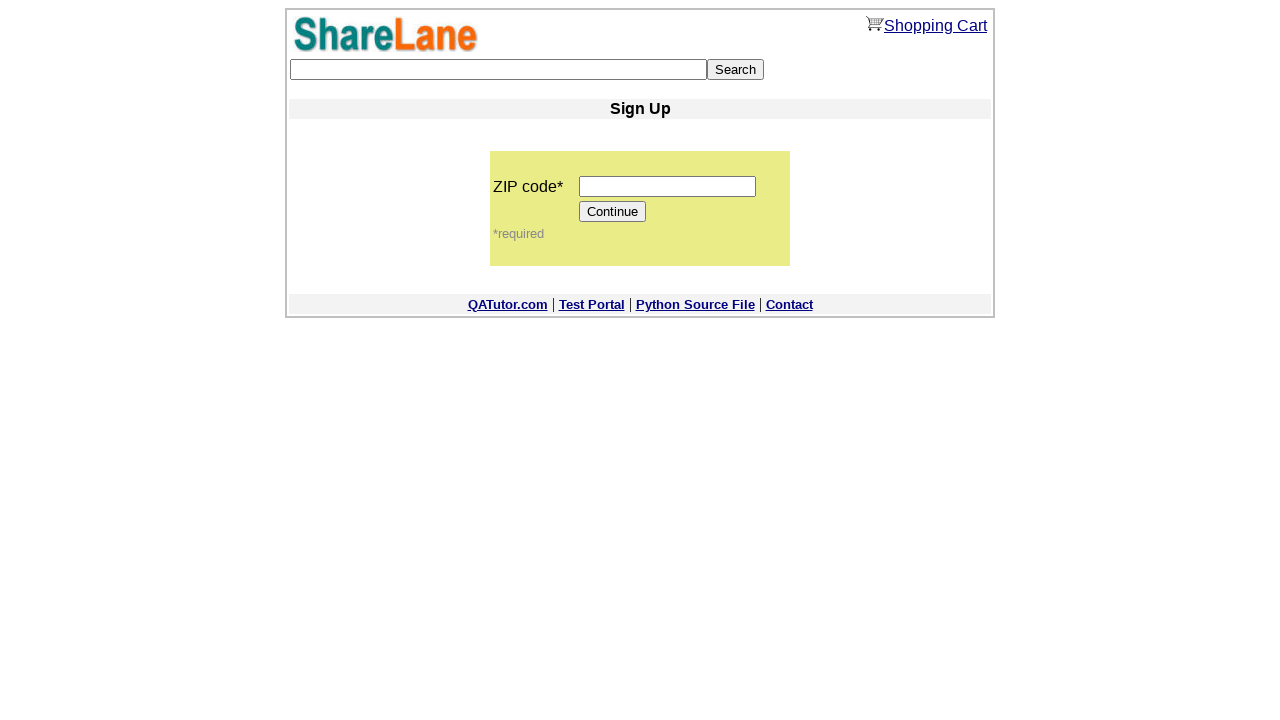

Filled zip code field with 4-digit code '1234' on input[name='zip_code']
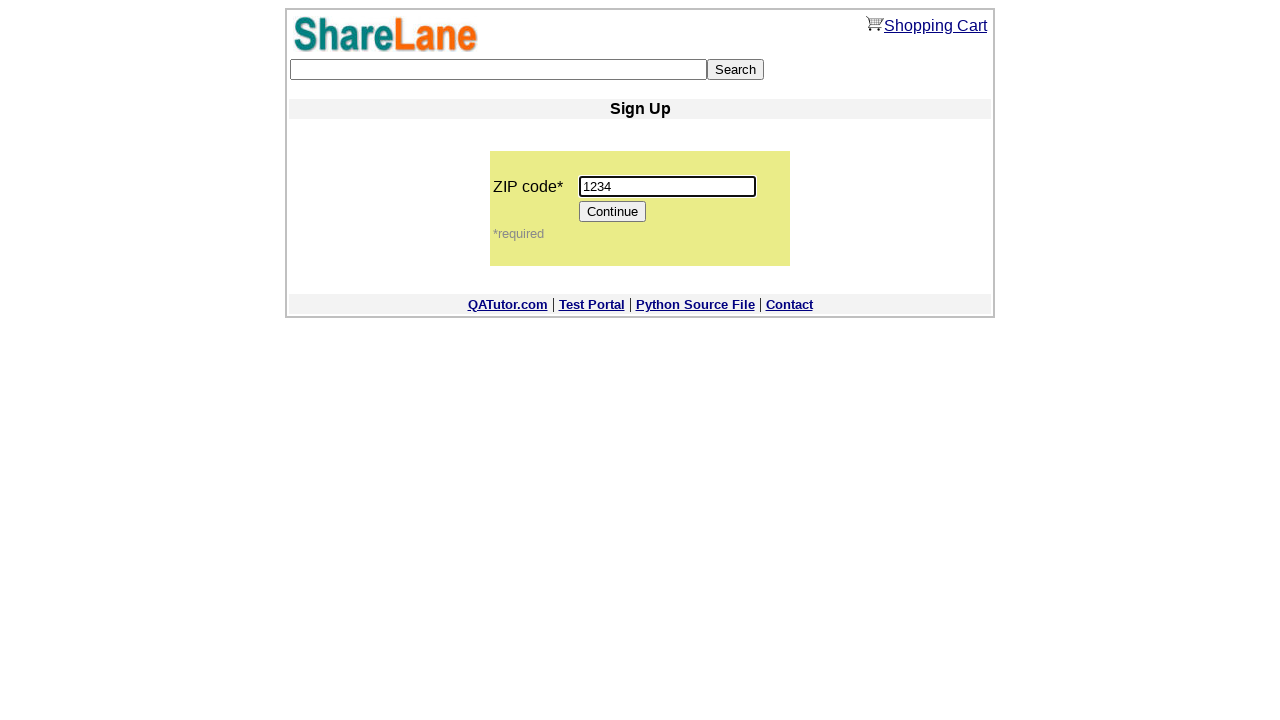

Clicked Continue button to submit form with invalid zip code at (613, 212) on input[value='Continue']
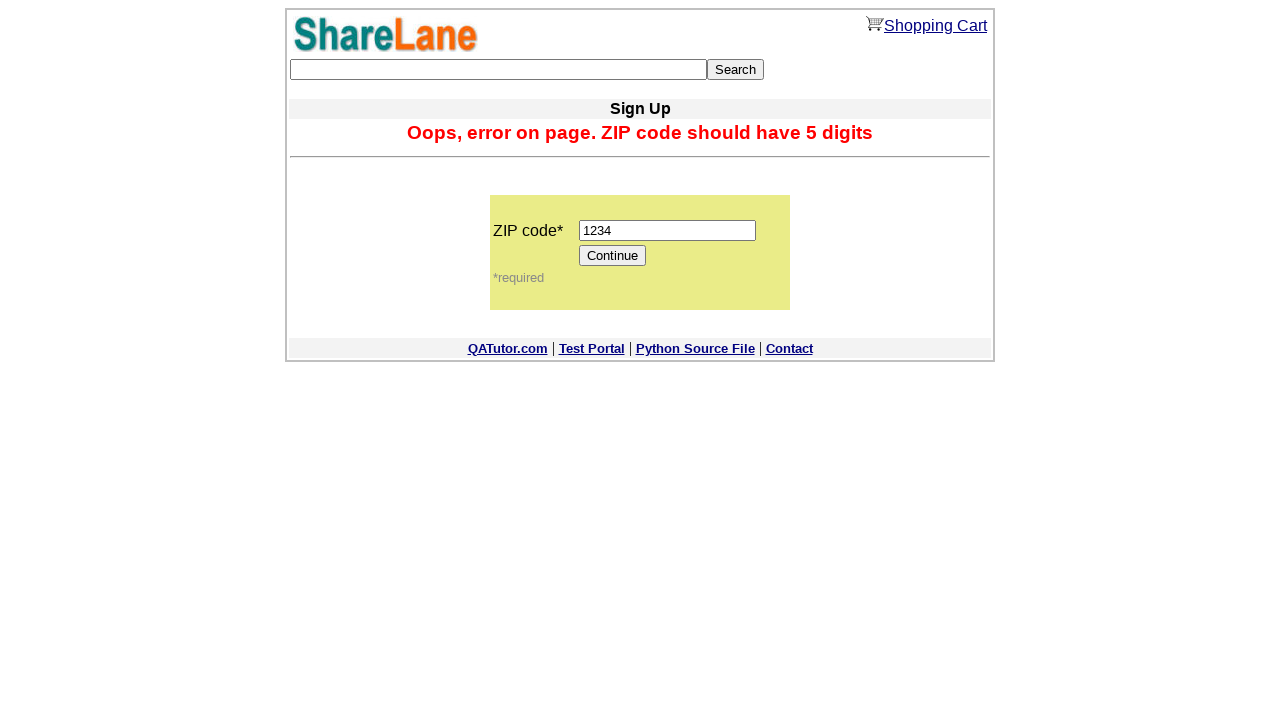

Error message appeared confirming 4-digit zip code was rejected
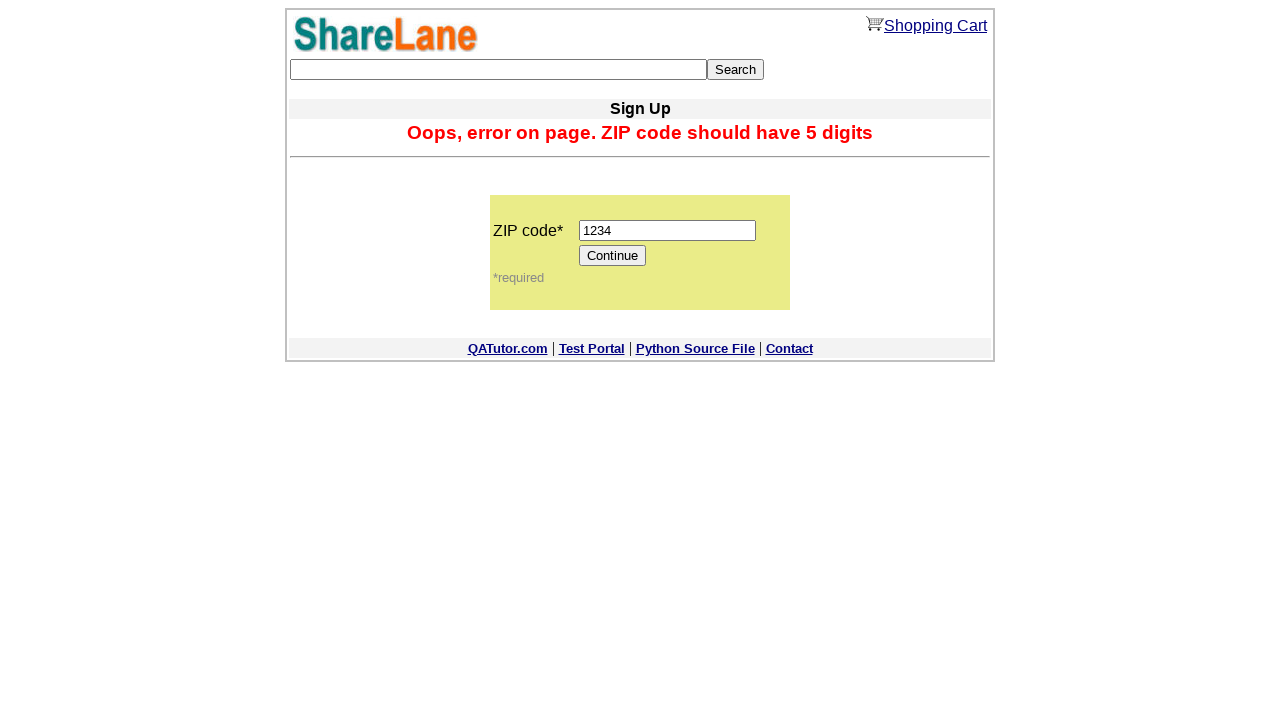

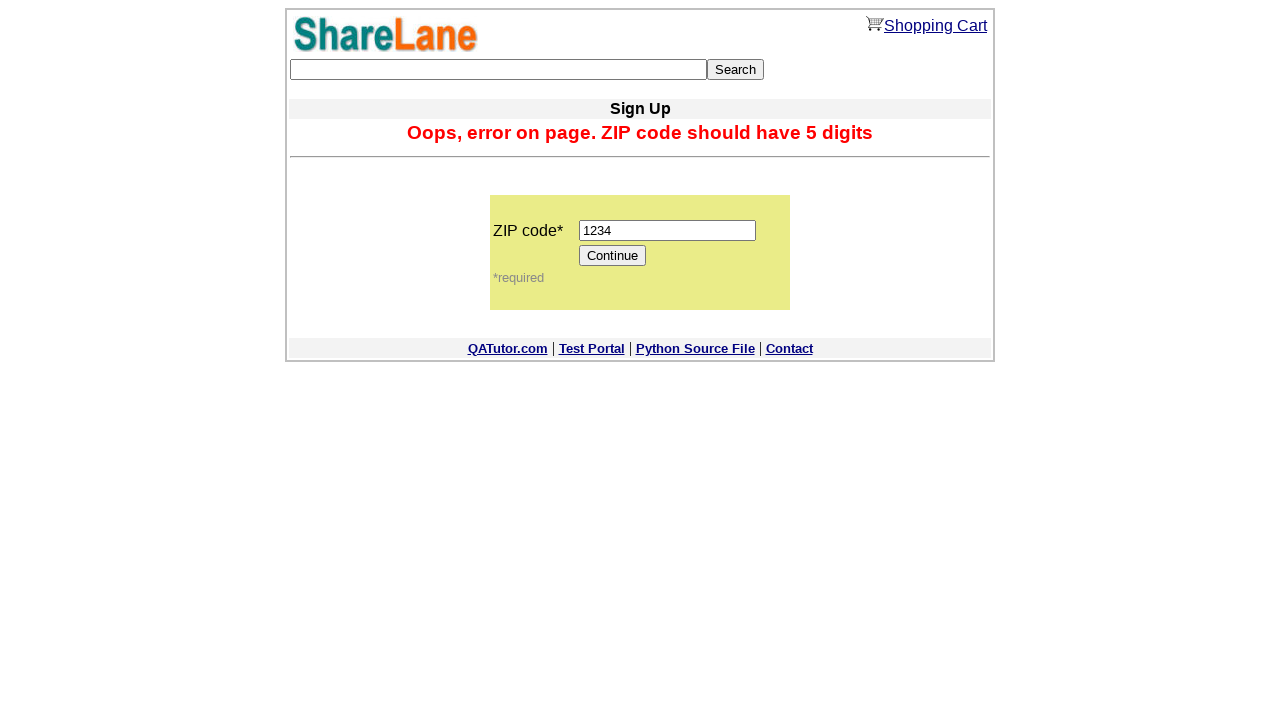